Tests dropdown/select element handling on W3Schools by switching to an iframe and selecting options from a dropdown menu using different selection methods (by visible text and by value)

Starting URL: https://www.w3schools.com/tags/tryit.asp?filename=tryhtml_select

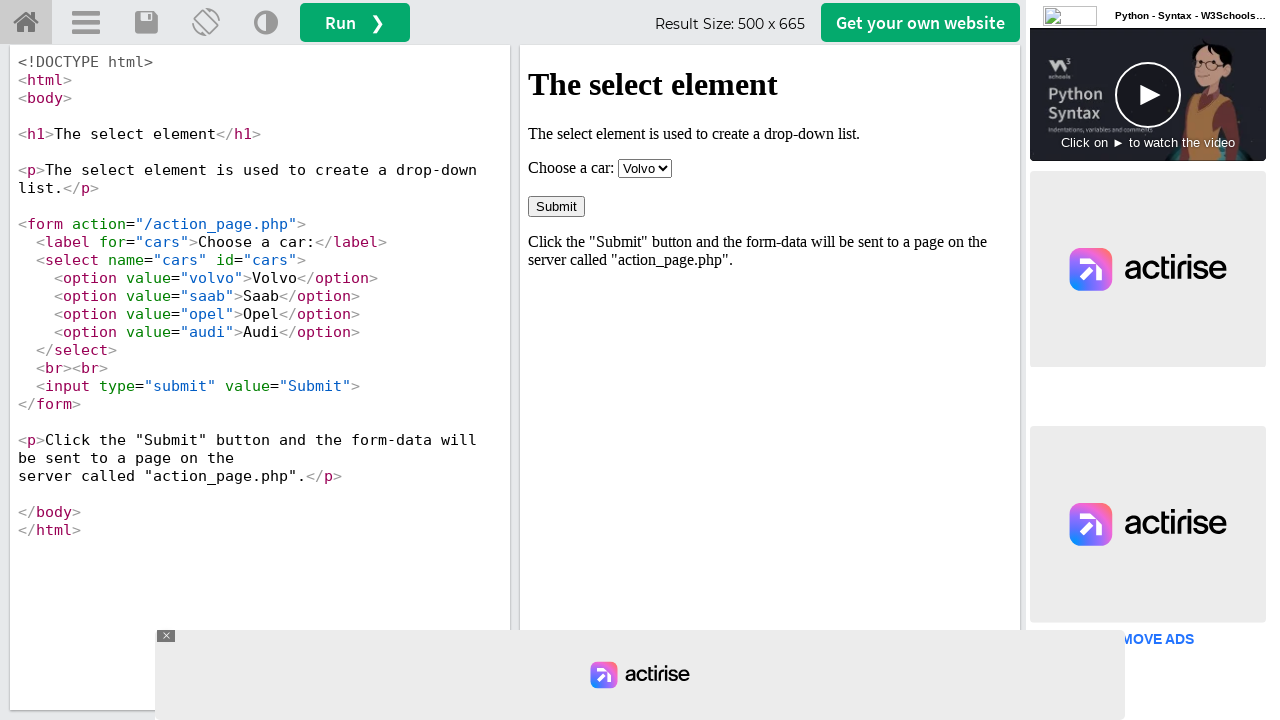

Located iframe with id 'iframeResult'
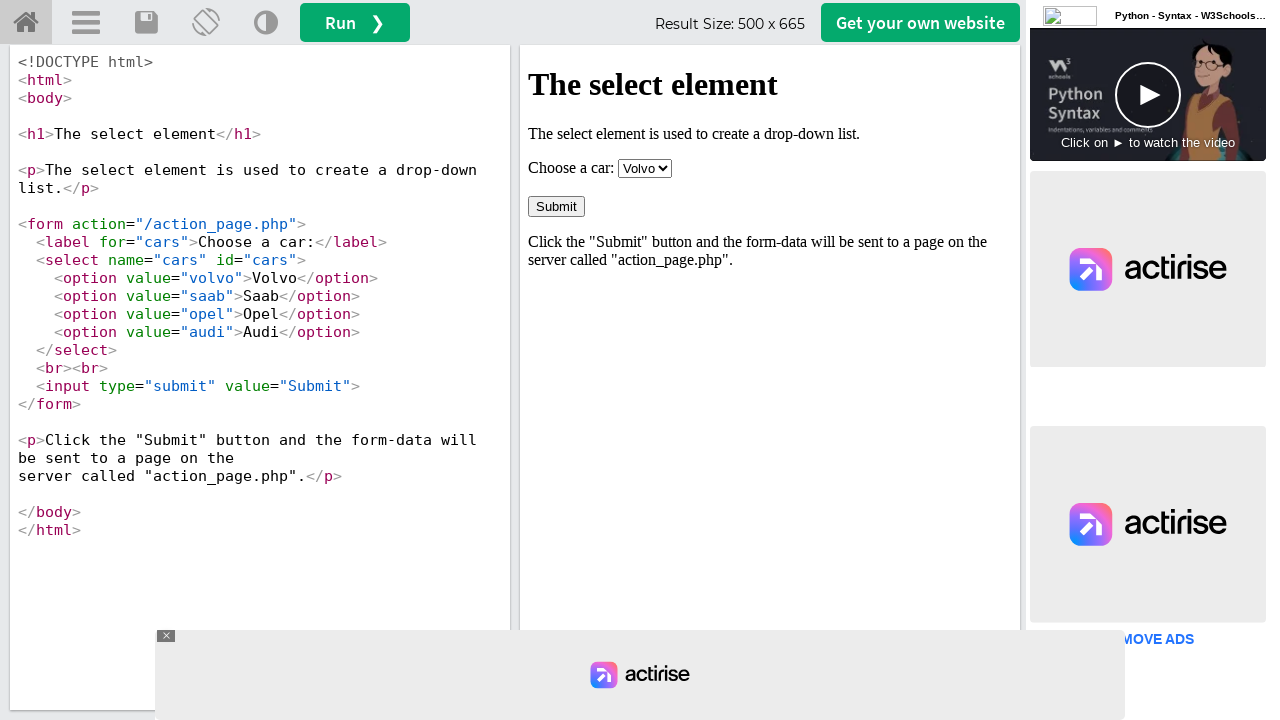

Selected 'Opel' from dropdown by visible text on #iframeResult >> internal:control=enter-frame >> #cars
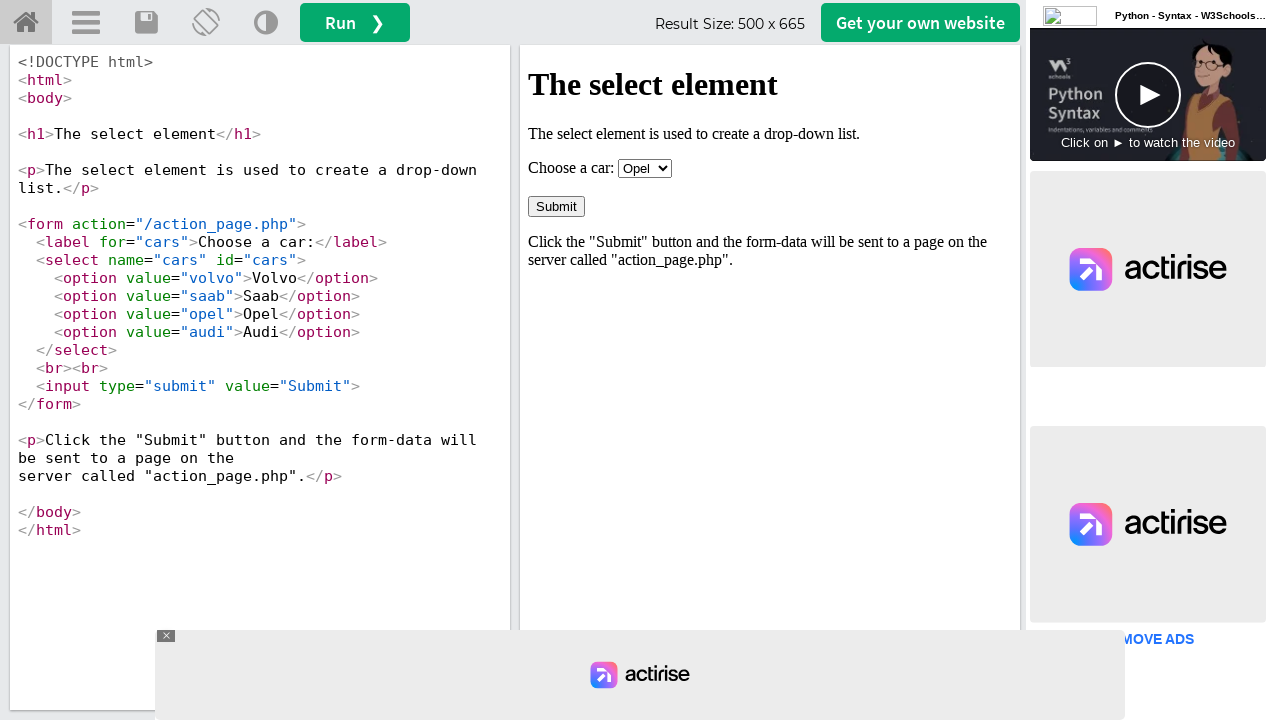

Selected 'Volvo' from dropdown by value on #iframeResult >> internal:control=enter-frame >> #cars
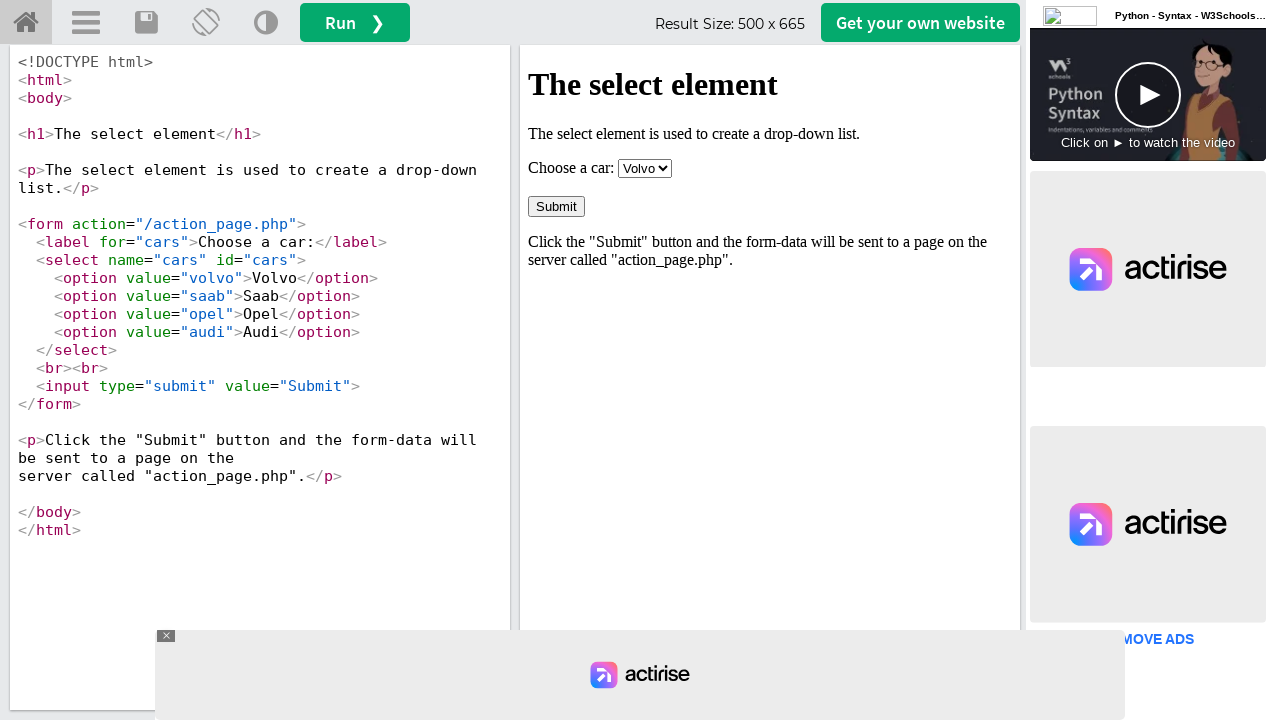

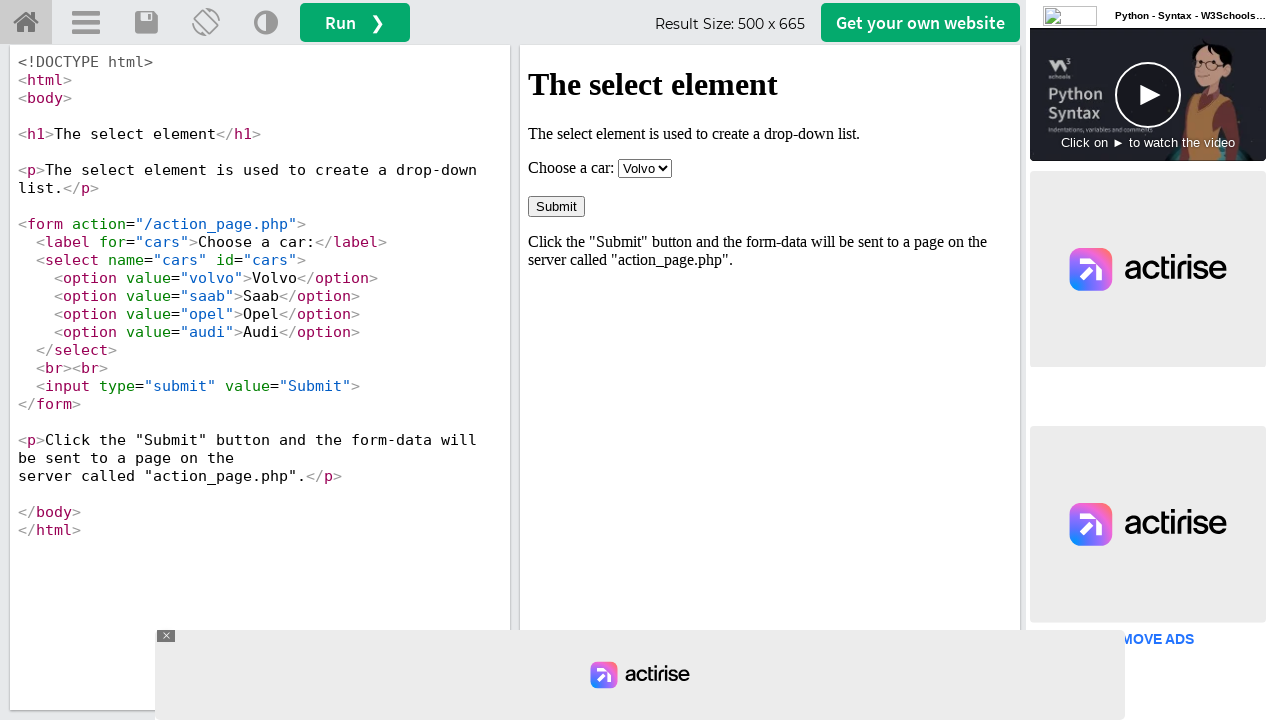